Tests the CYDEO button by clicking it and verifying the button text

Starting URL: https://practice.cydeo.com/abtest

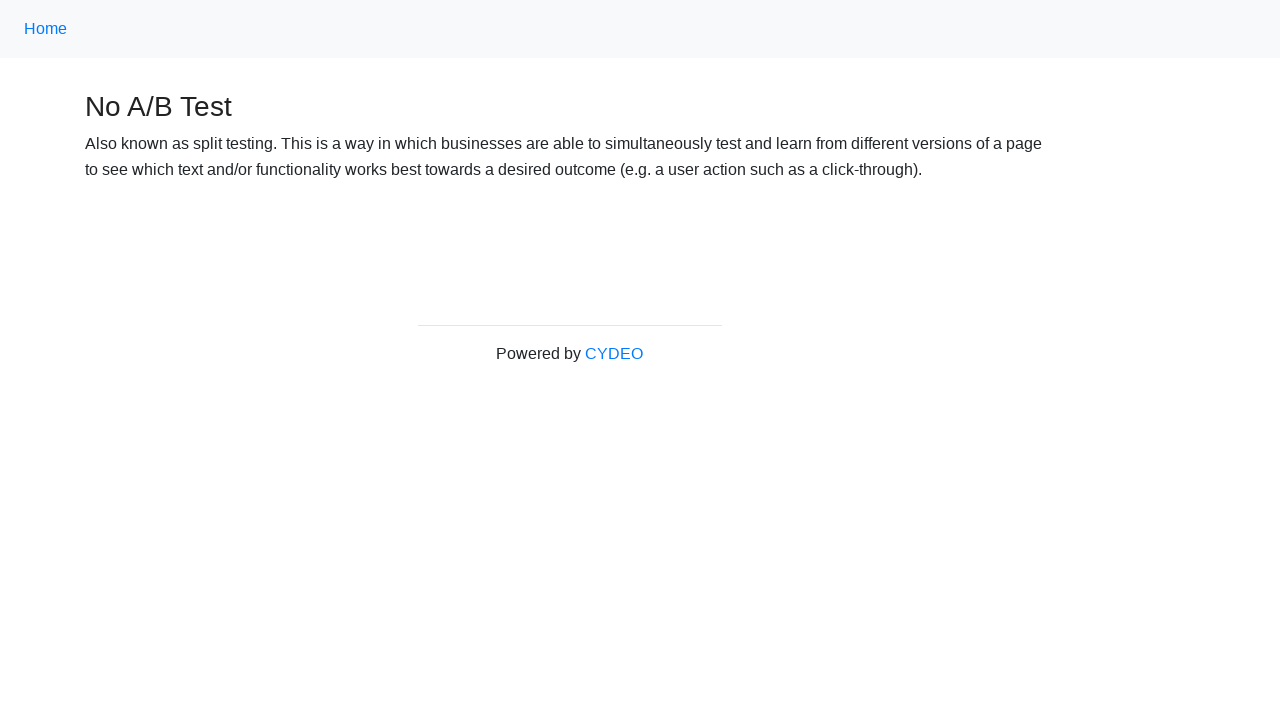

Located CYDEO button using XPath selector
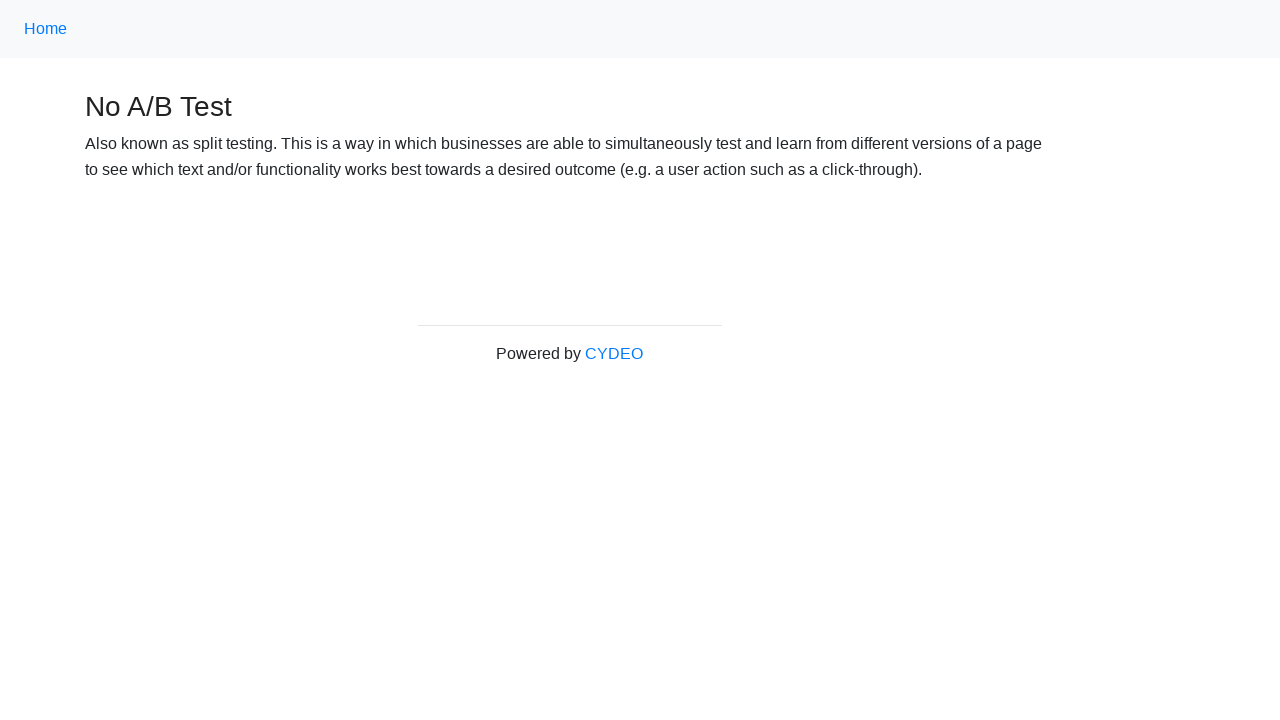

Clicked CYDEO button at (614, 354) on xpath=//a[@target='_blank']
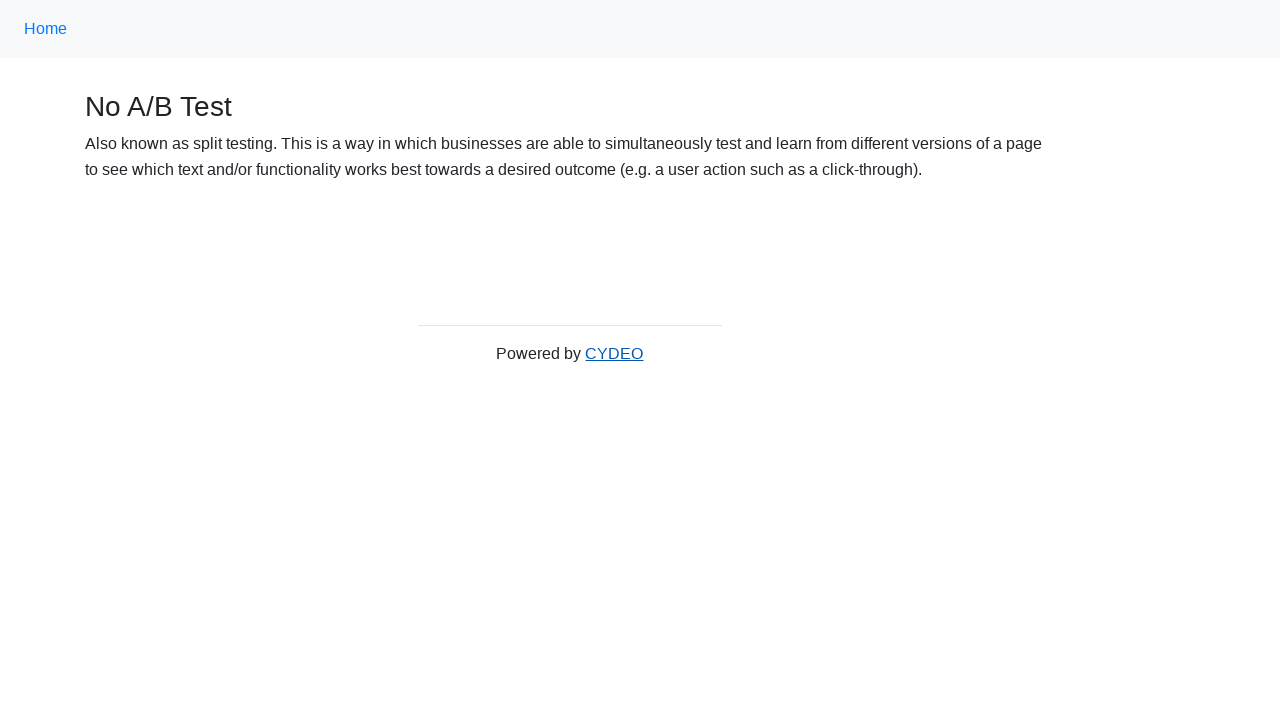

Verified CYDEO button is visible
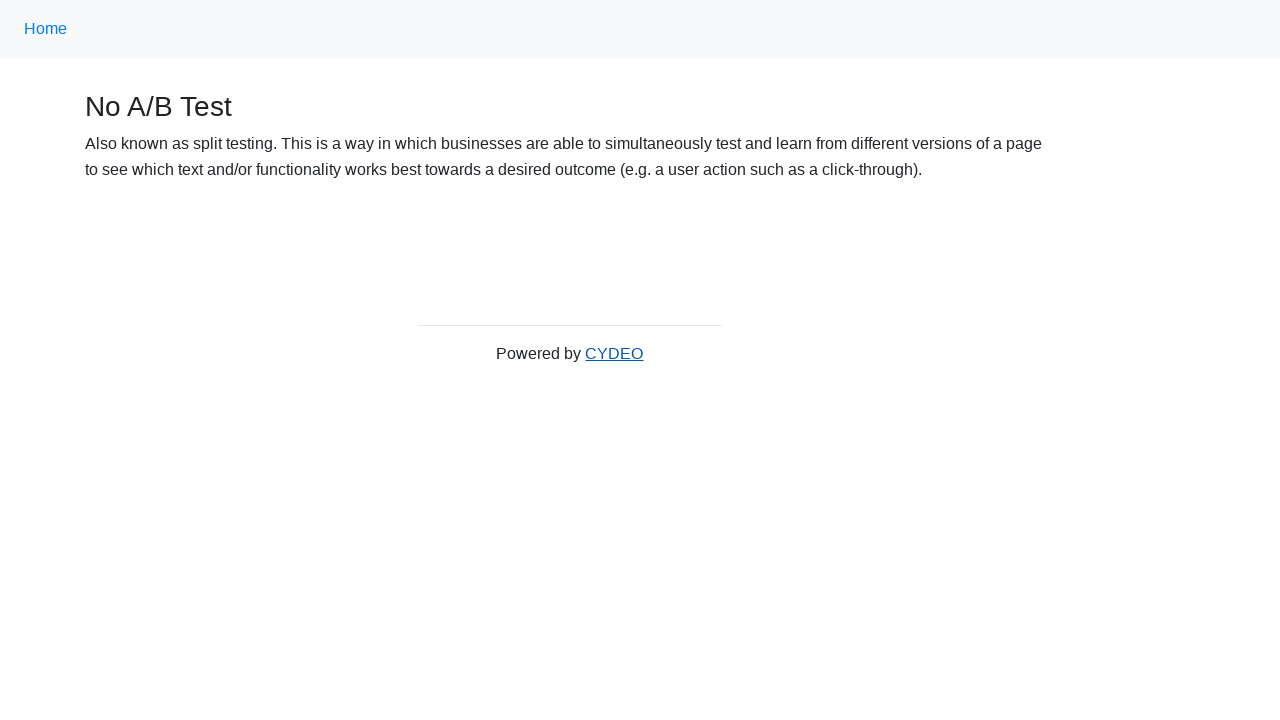

Retrieved CYDEO button text content
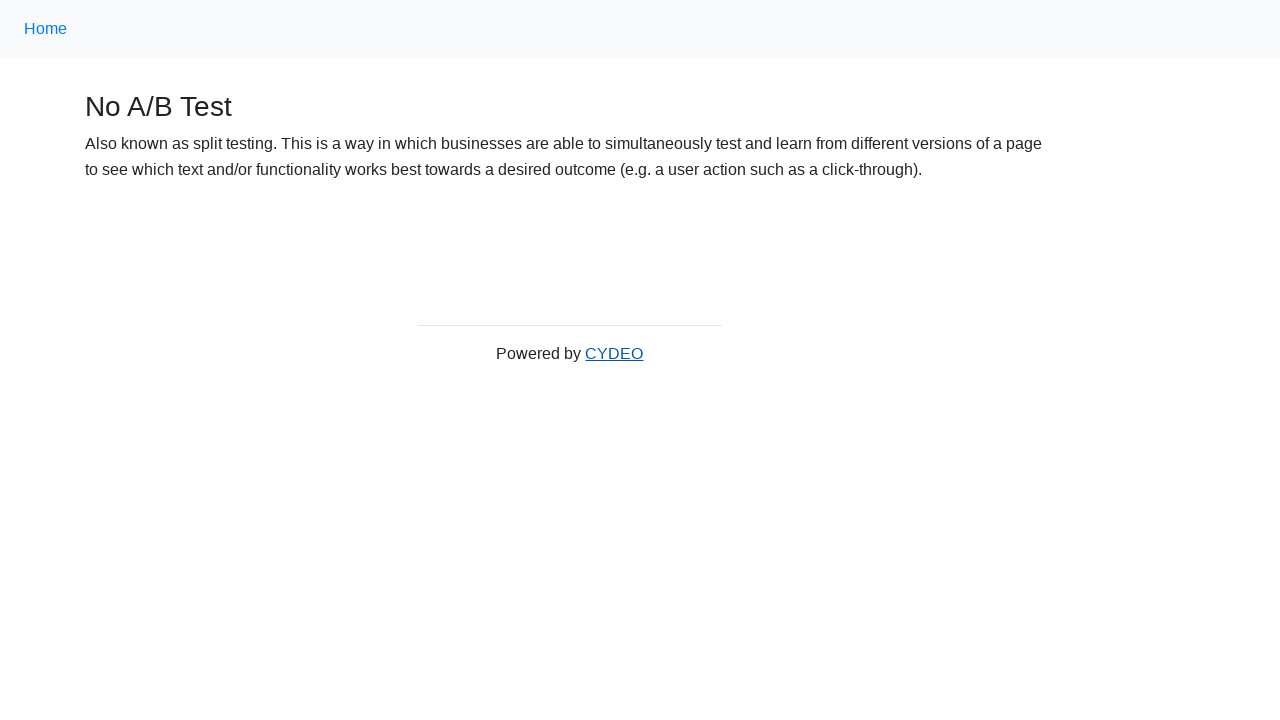

Verified button text is 'CYDEO'
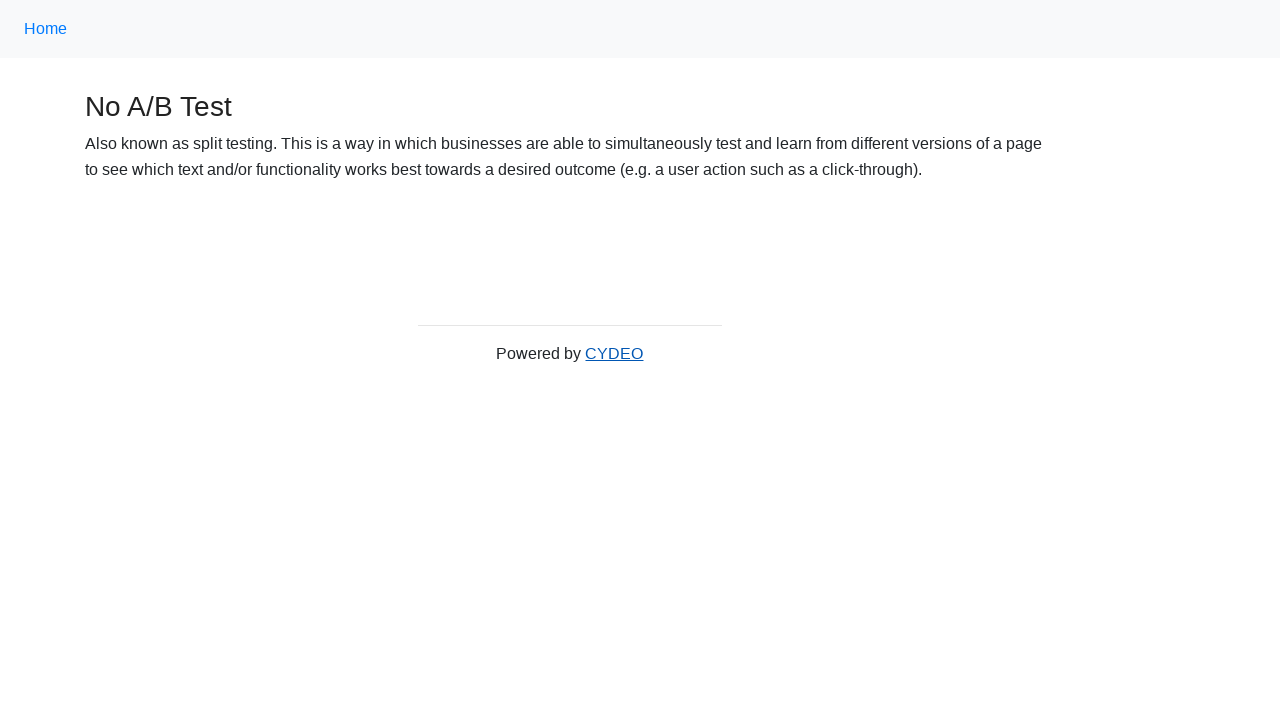

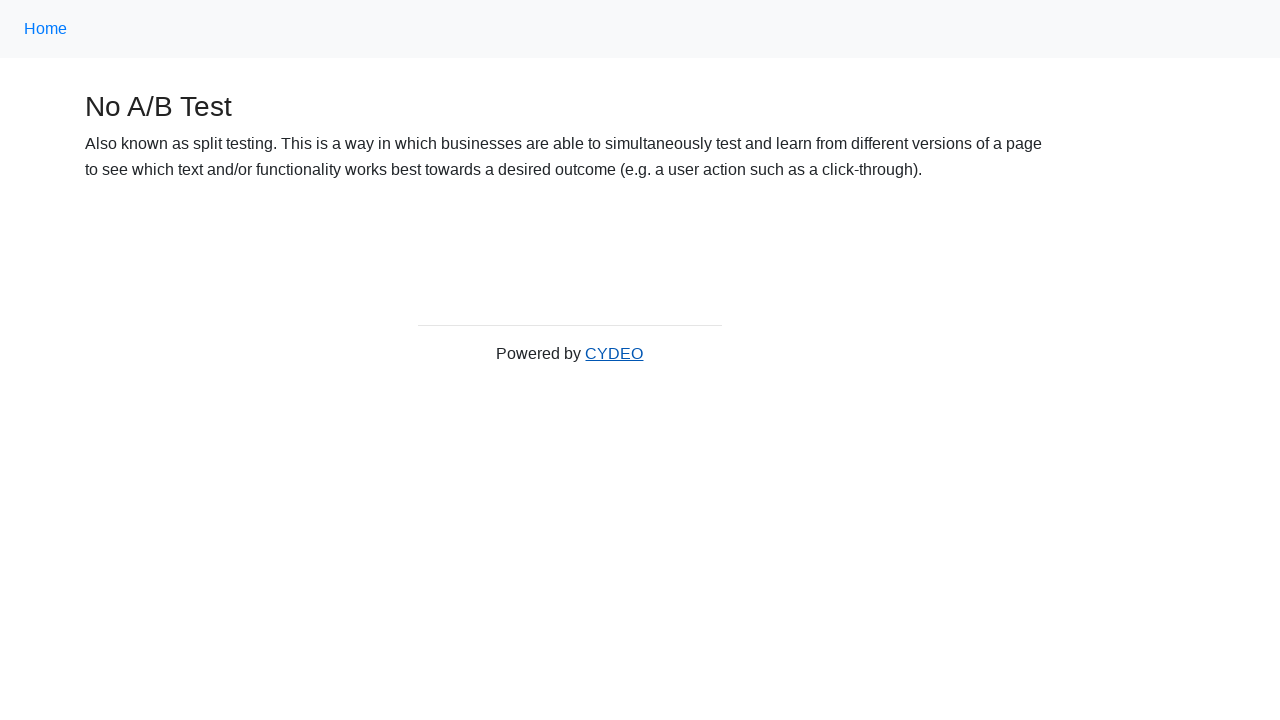